Tests link scope functionality by counting links in different sections of the page and opening footer links in new tabs to verify they work correctly

Starting URL: https://rahulshettyacademy.com/AutomationPractice/

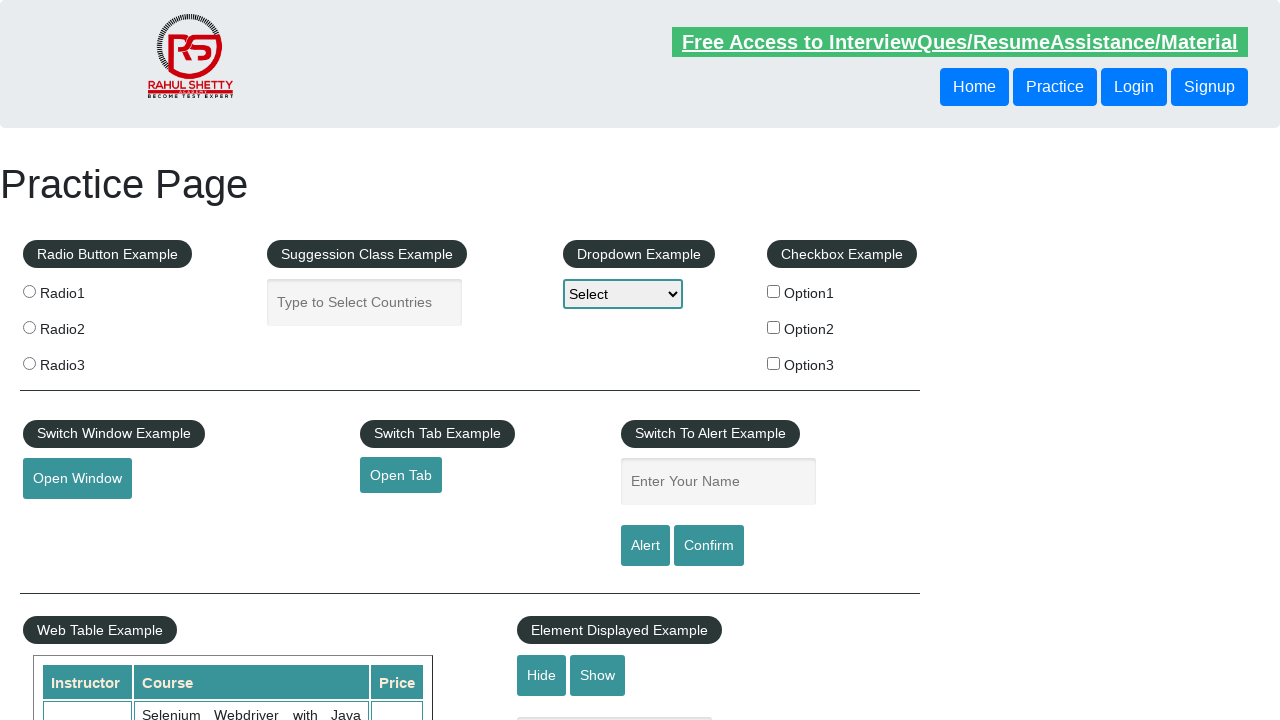

Counted total links on page: 27
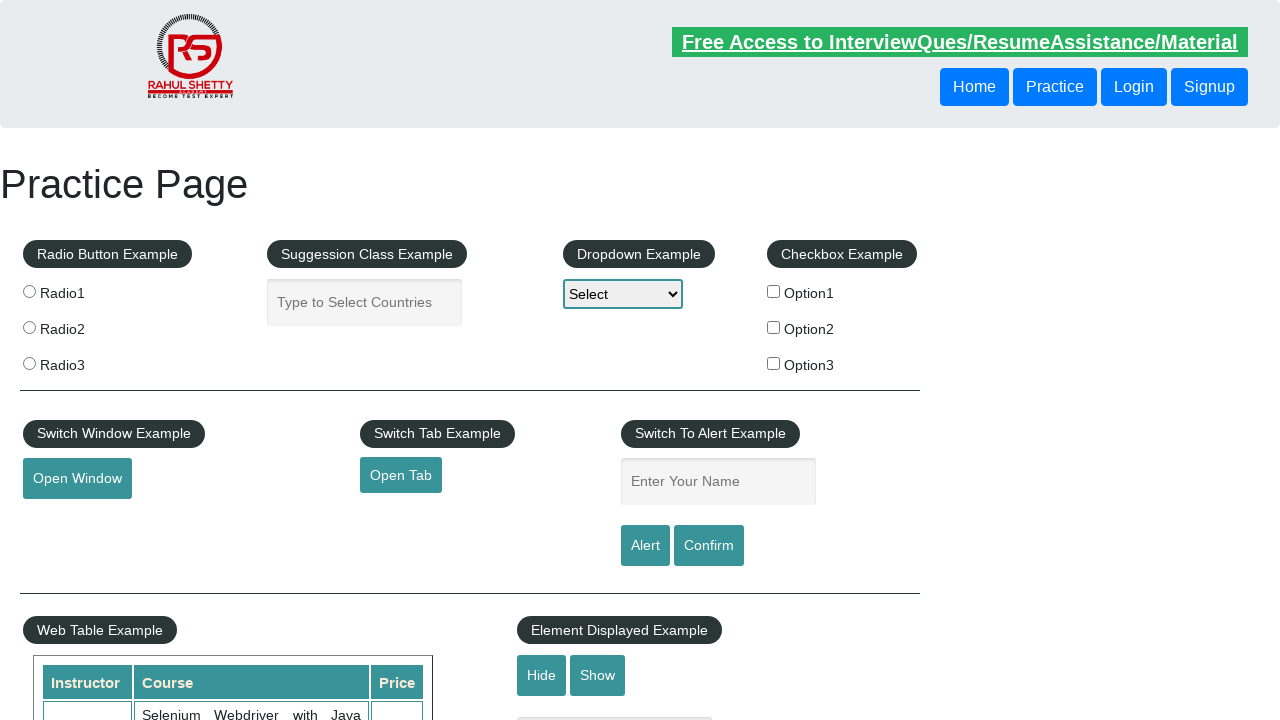

Located footer section (#gf-BIG)
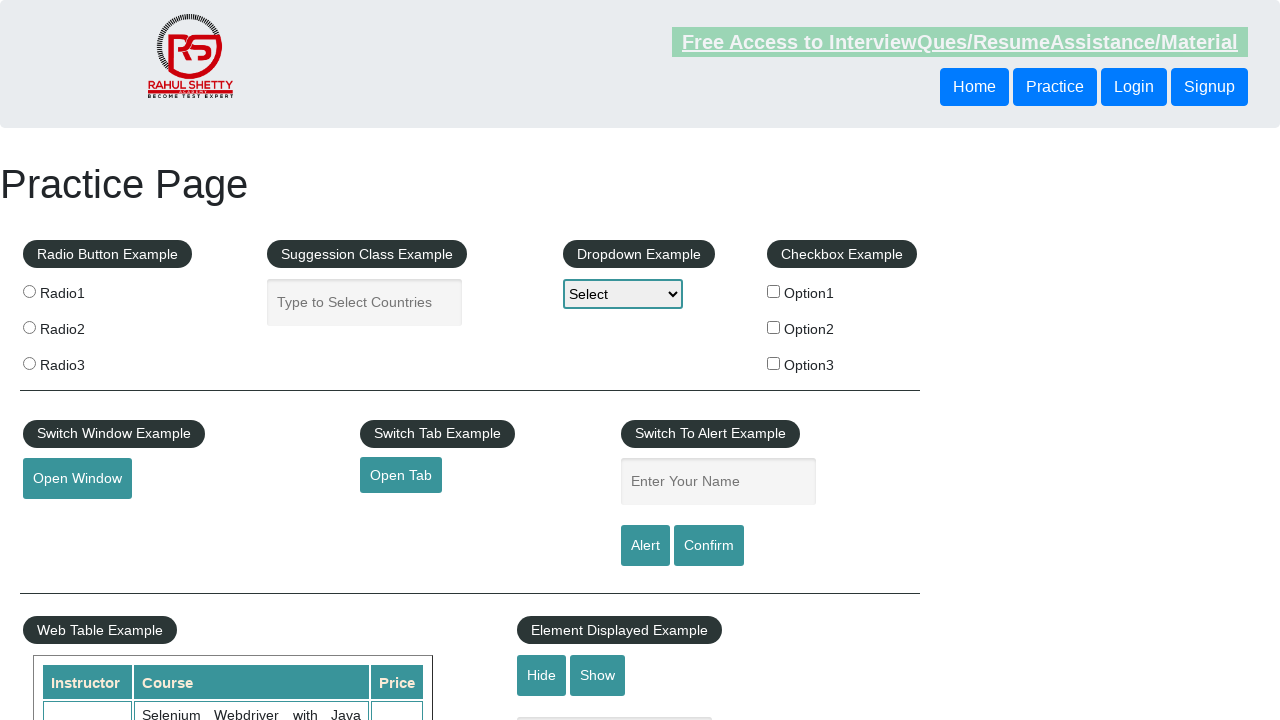

Counted links in footer section: 20
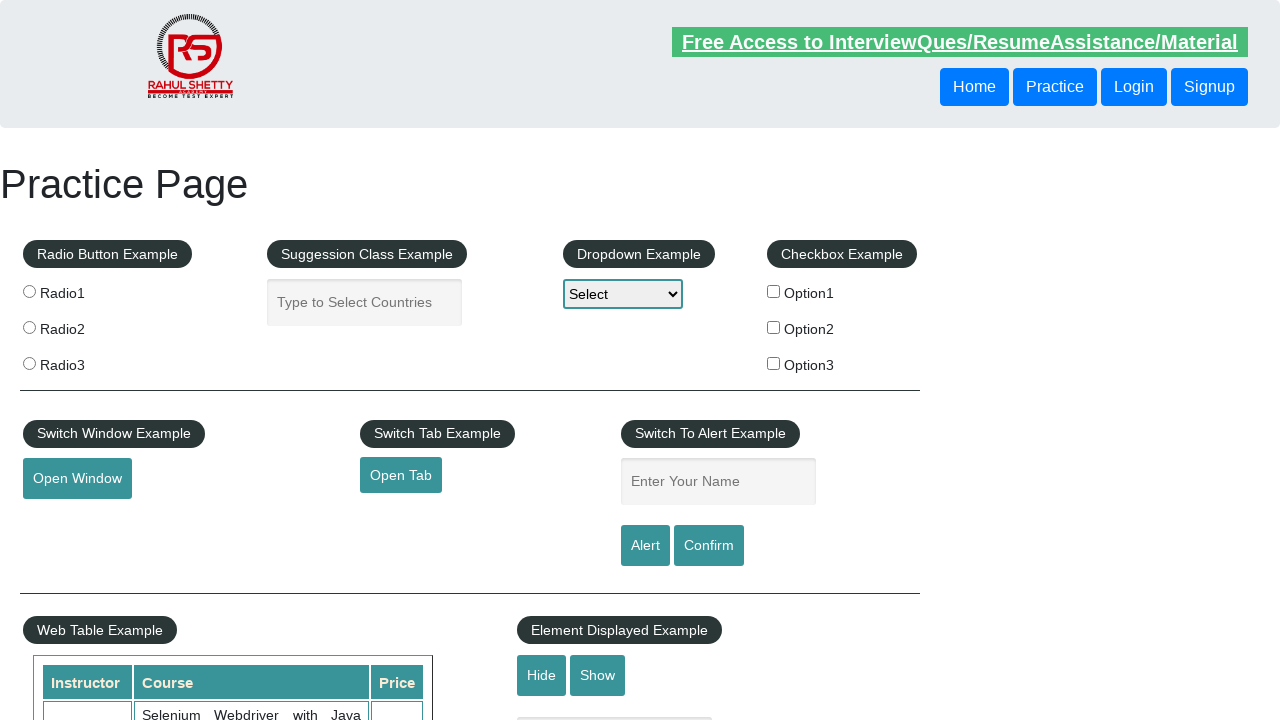

Located first column of footer table
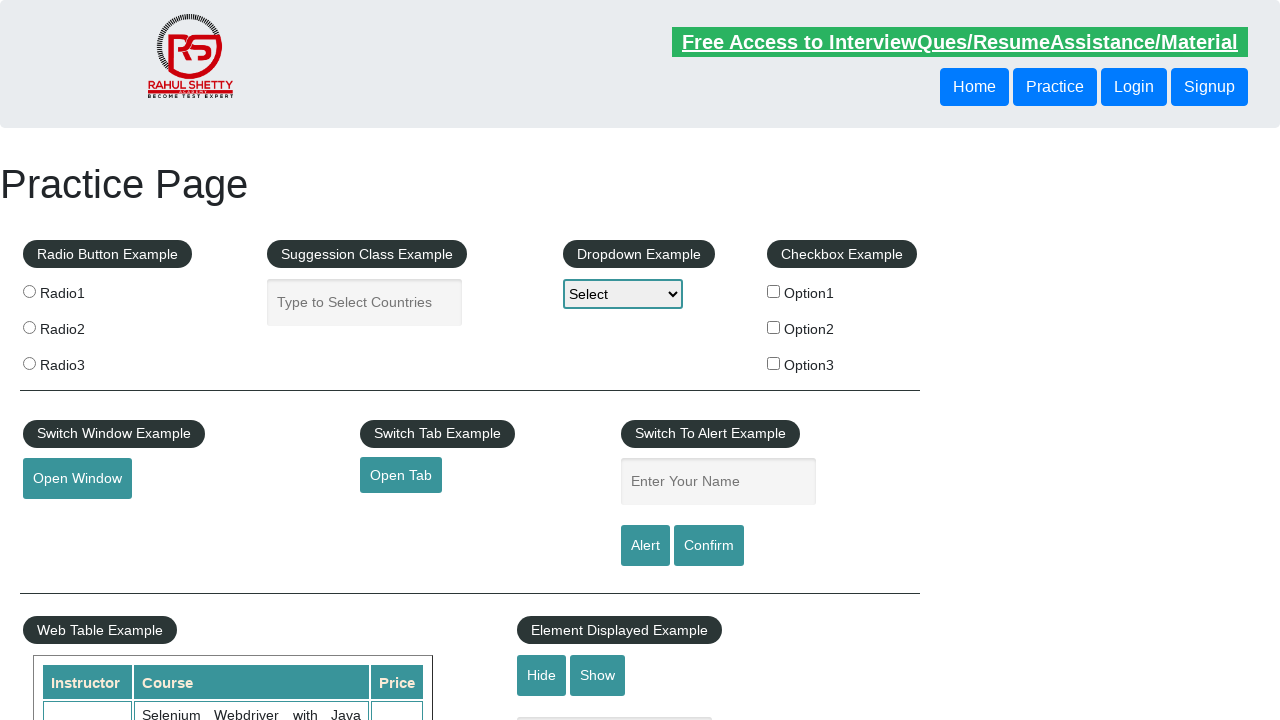

Counted links in first column: 5
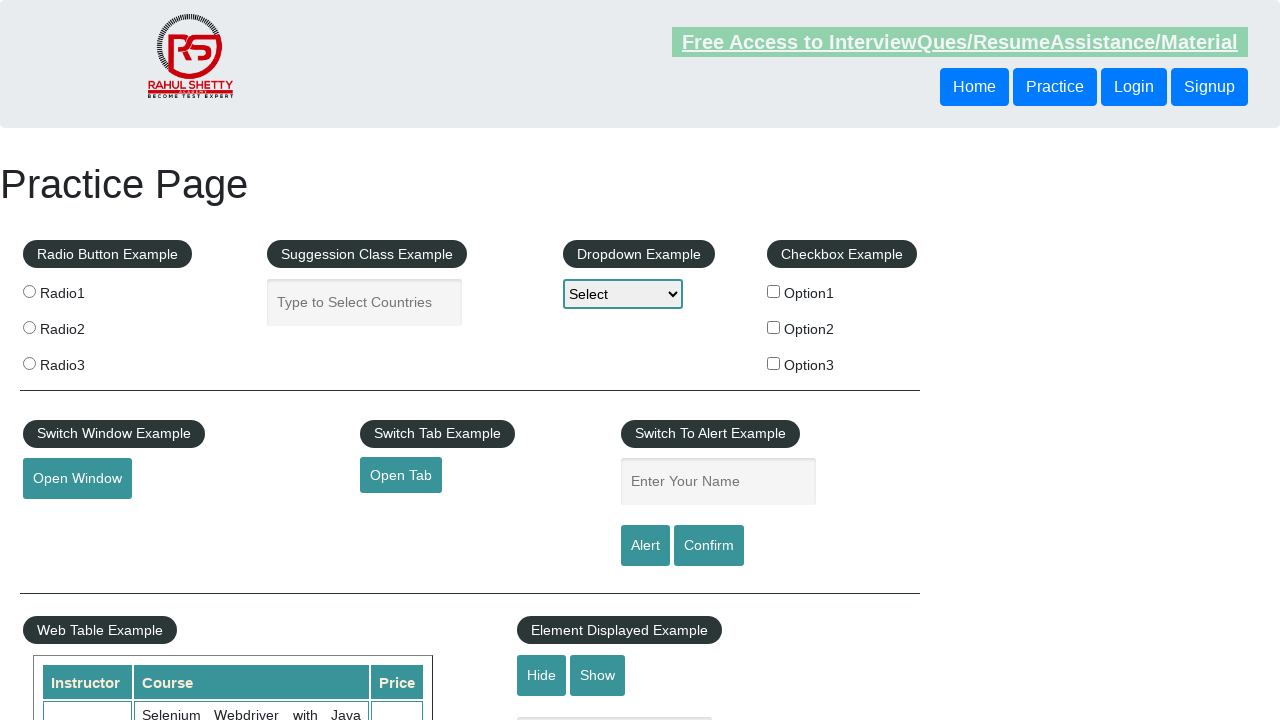

Located link #1 in first column
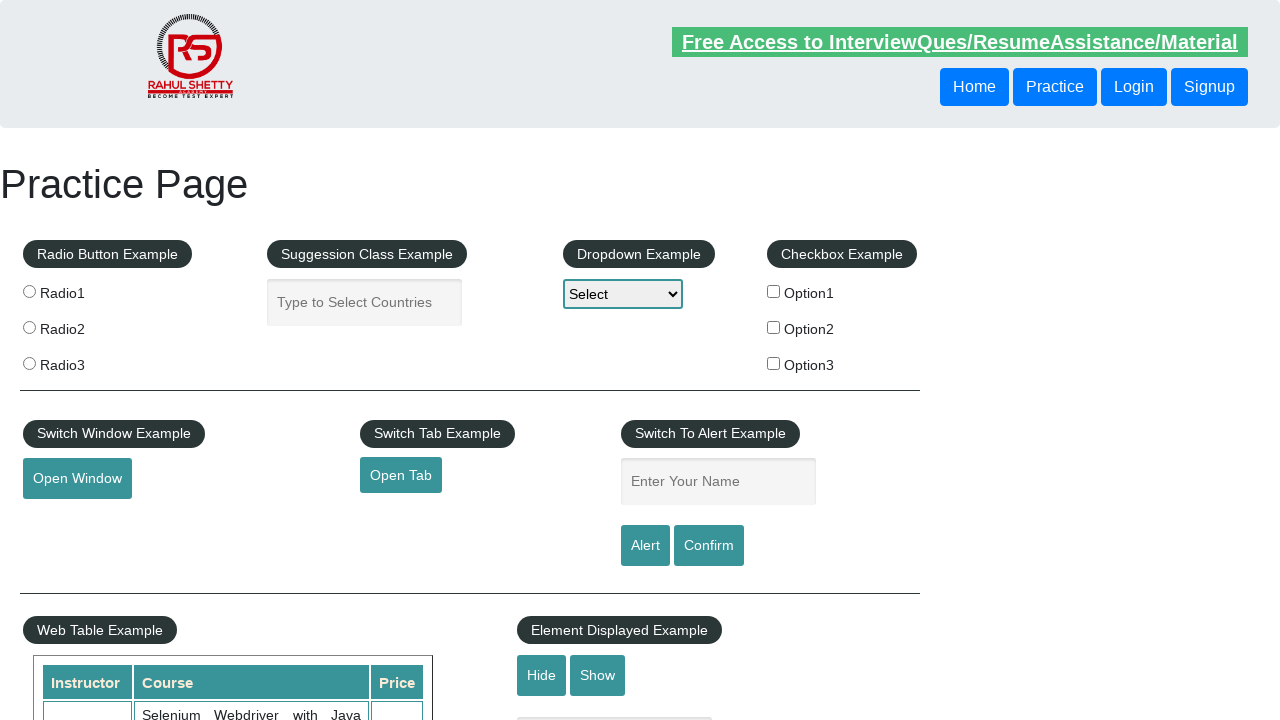

Opened link #1 in new tab using Ctrl+Click at (68, 520) on #gf-BIG >> xpath=//table/tbody/tr/td[1]/ul >> a >> nth=1
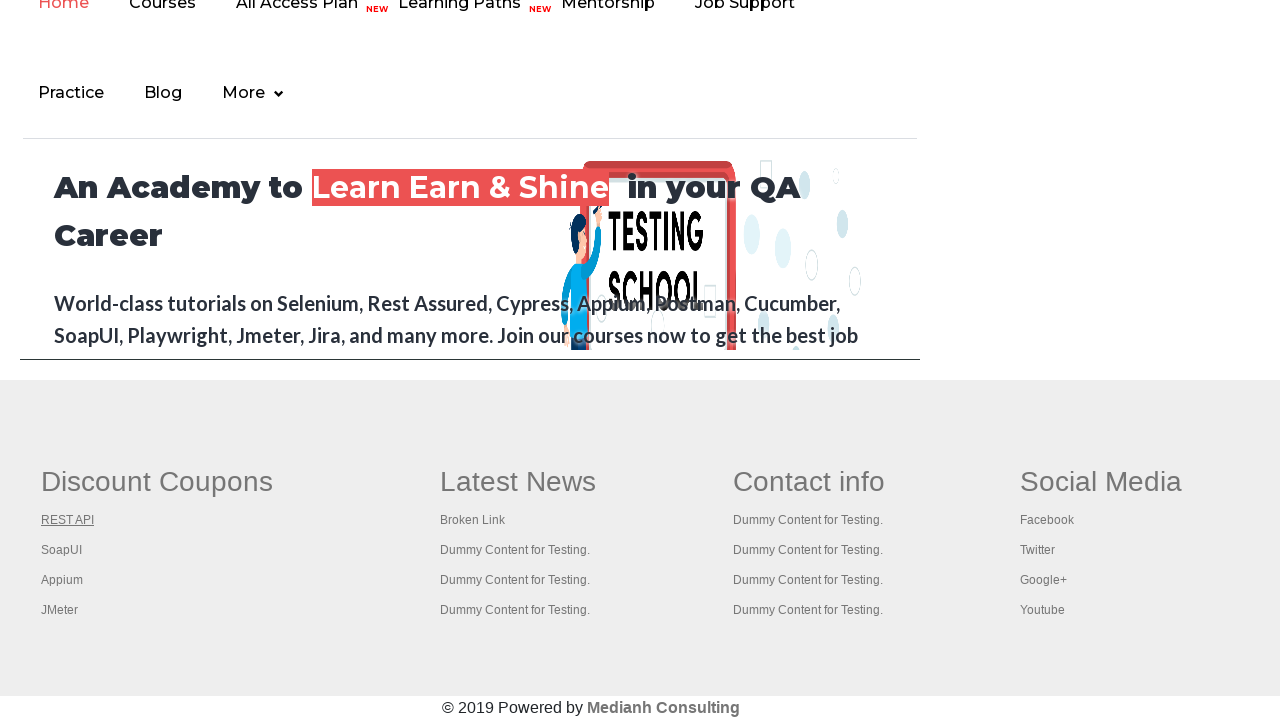

Waited 1000ms for new tab to open
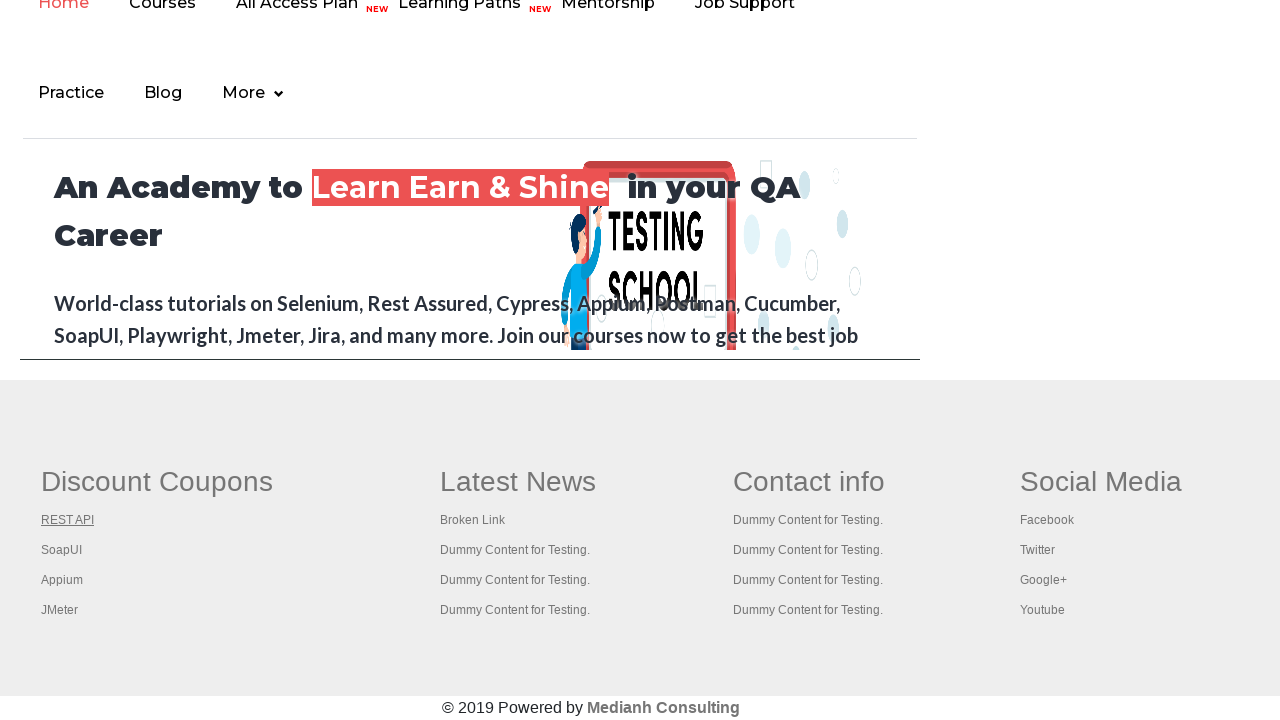

Located link #2 in first column
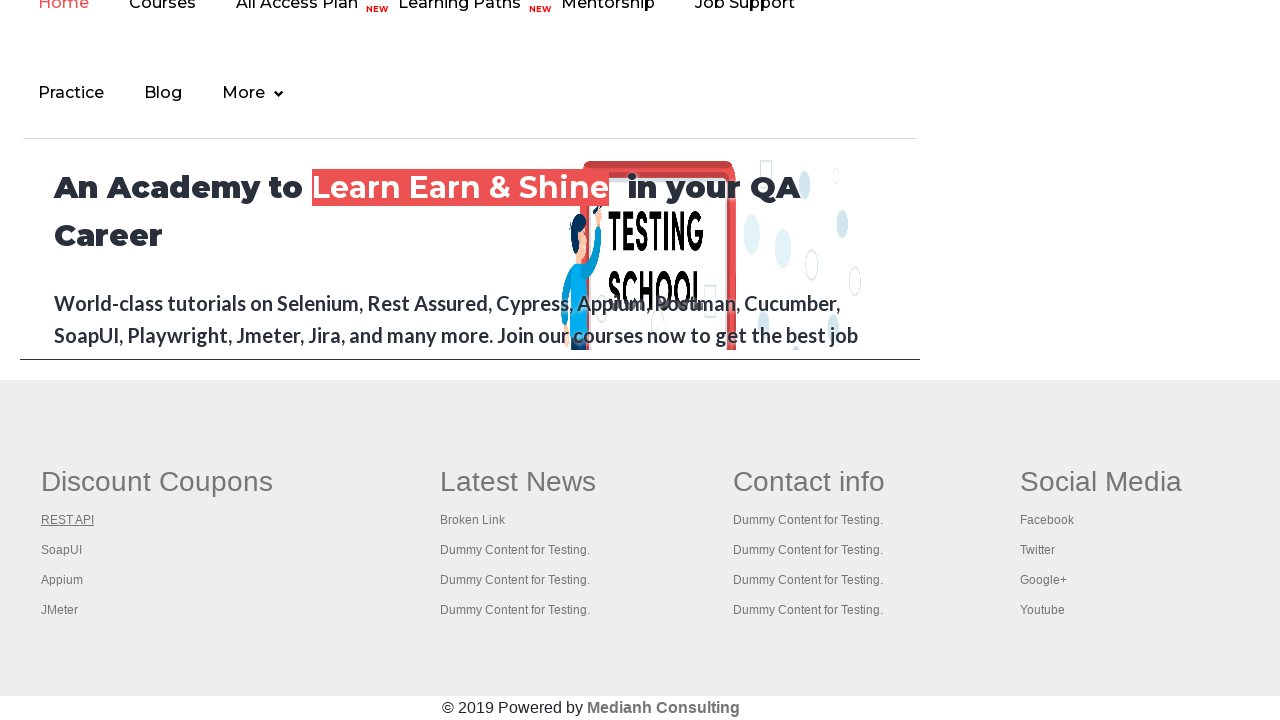

Opened link #2 in new tab using Ctrl+Click at (62, 550) on #gf-BIG >> xpath=//table/tbody/tr/td[1]/ul >> a >> nth=2
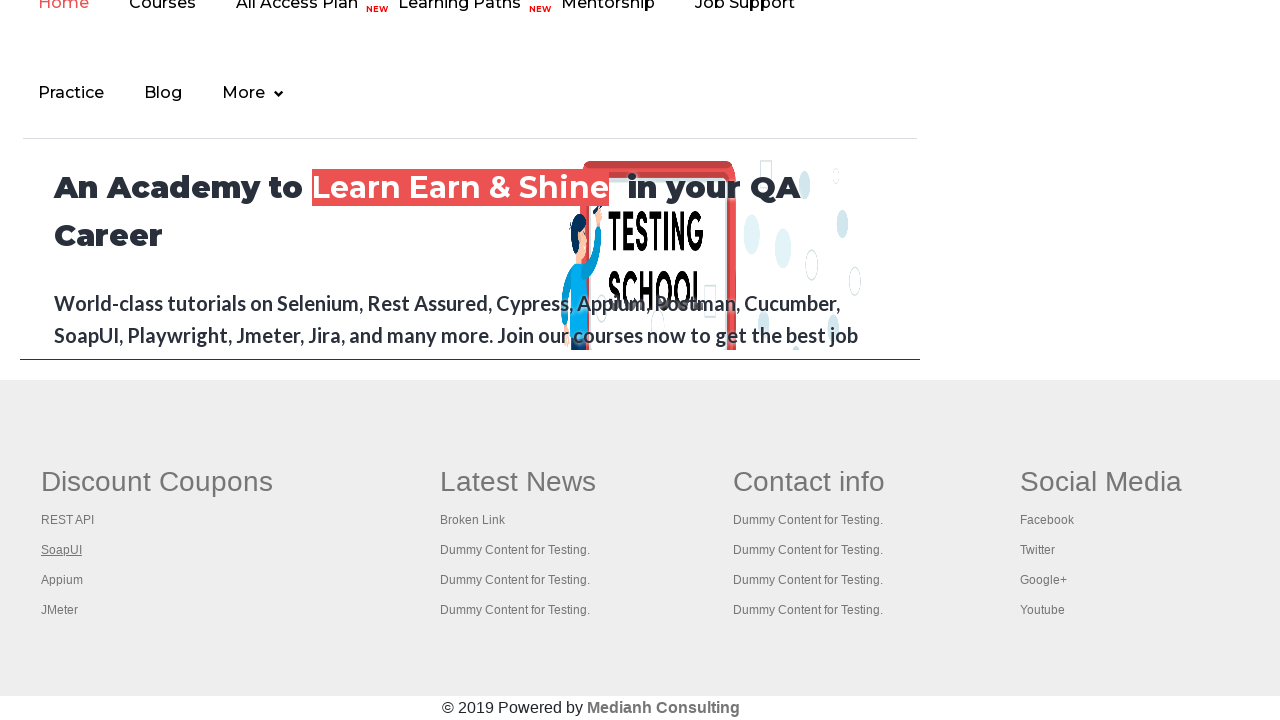

Waited 1000ms for new tab to open
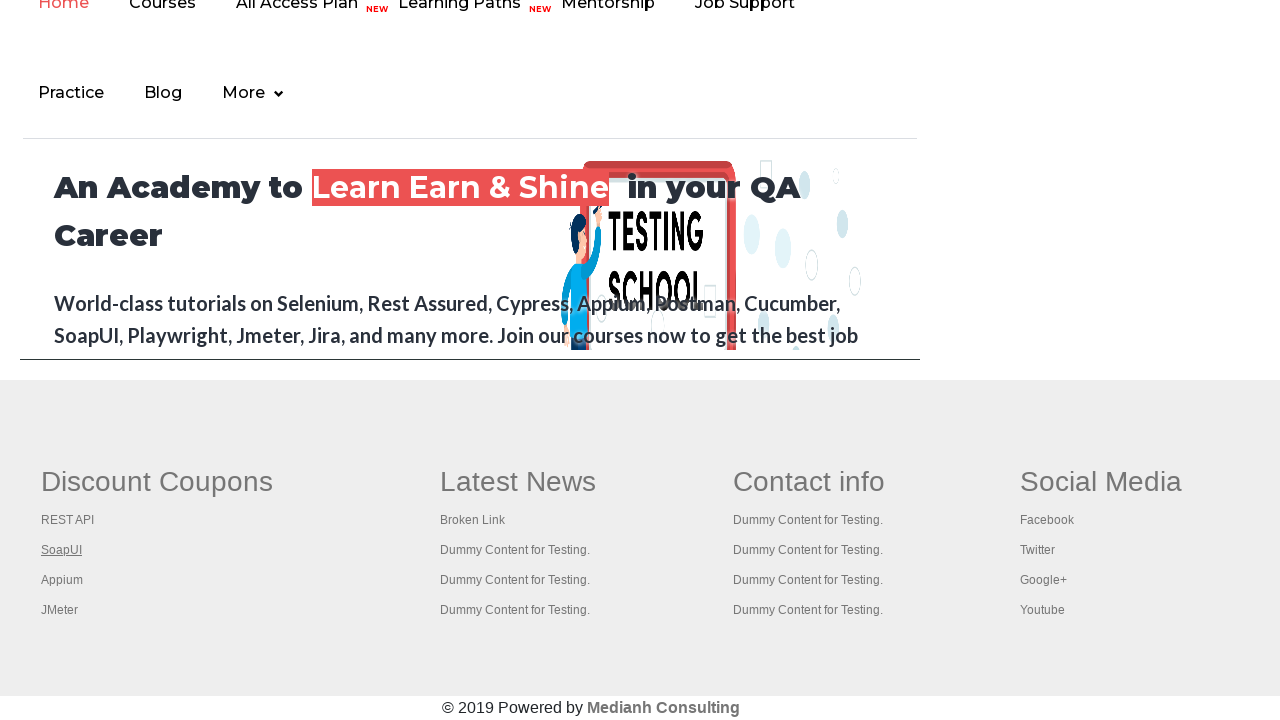

Located link #3 in first column
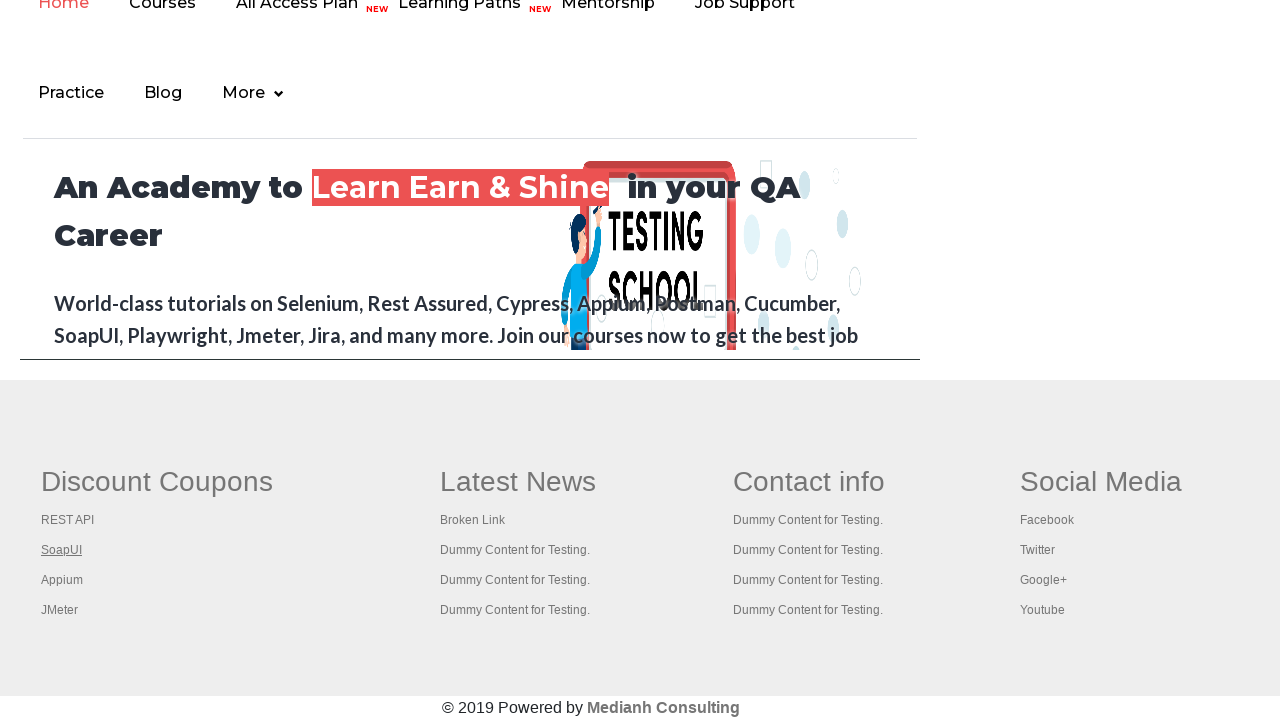

Opened link #3 in new tab using Ctrl+Click at (62, 580) on #gf-BIG >> xpath=//table/tbody/tr/td[1]/ul >> a >> nth=3
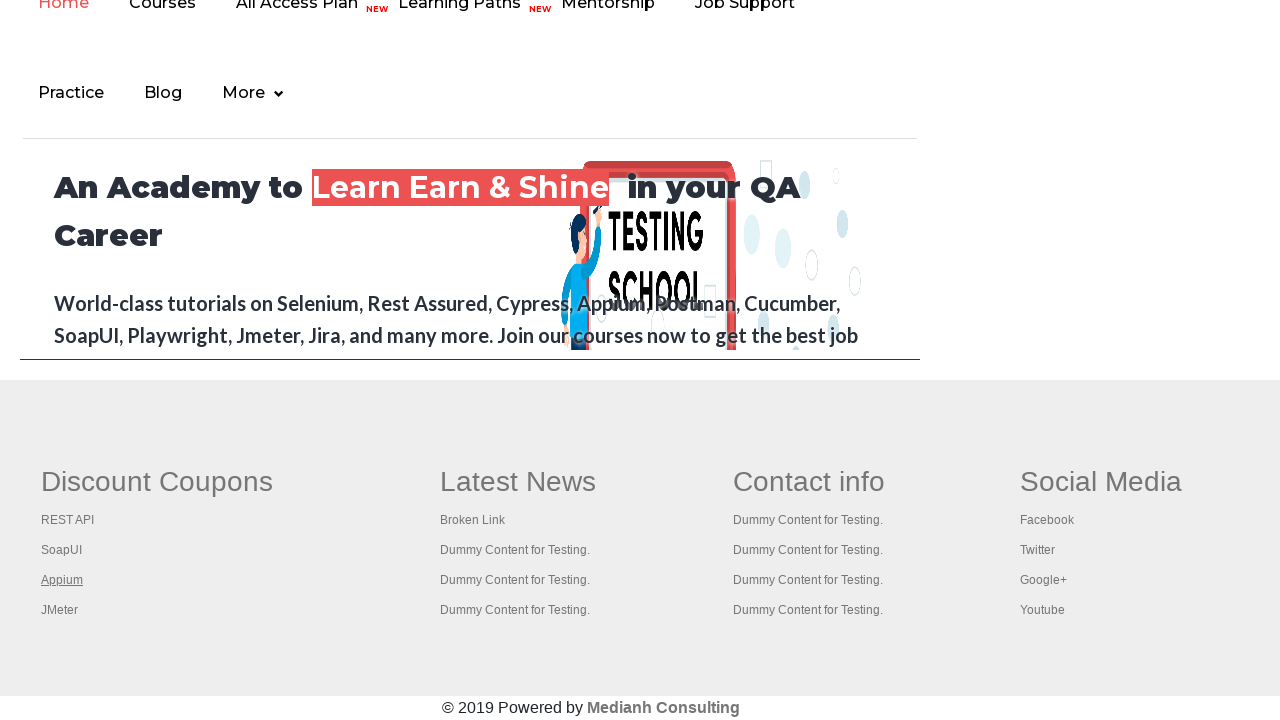

Waited 1000ms for new tab to open
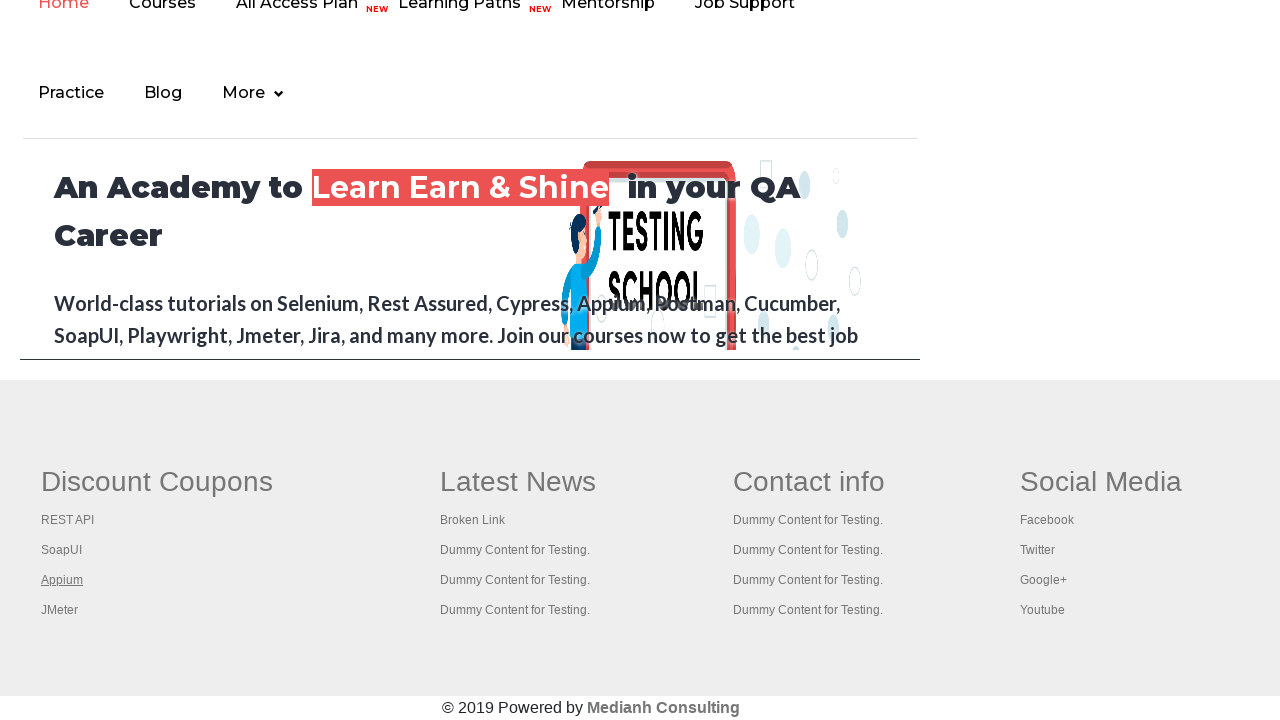

Located link #4 in first column
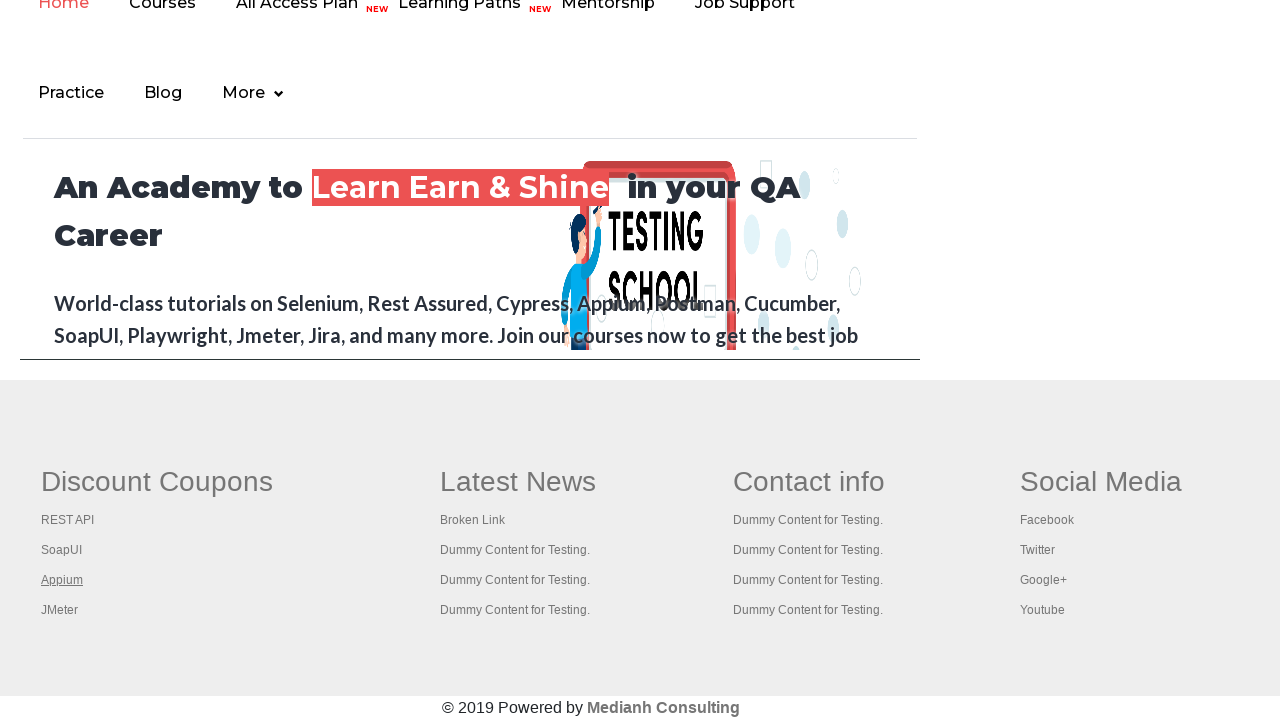

Opened link #4 in new tab using Ctrl+Click at (60, 610) on #gf-BIG >> xpath=//table/tbody/tr/td[1]/ul >> a >> nth=4
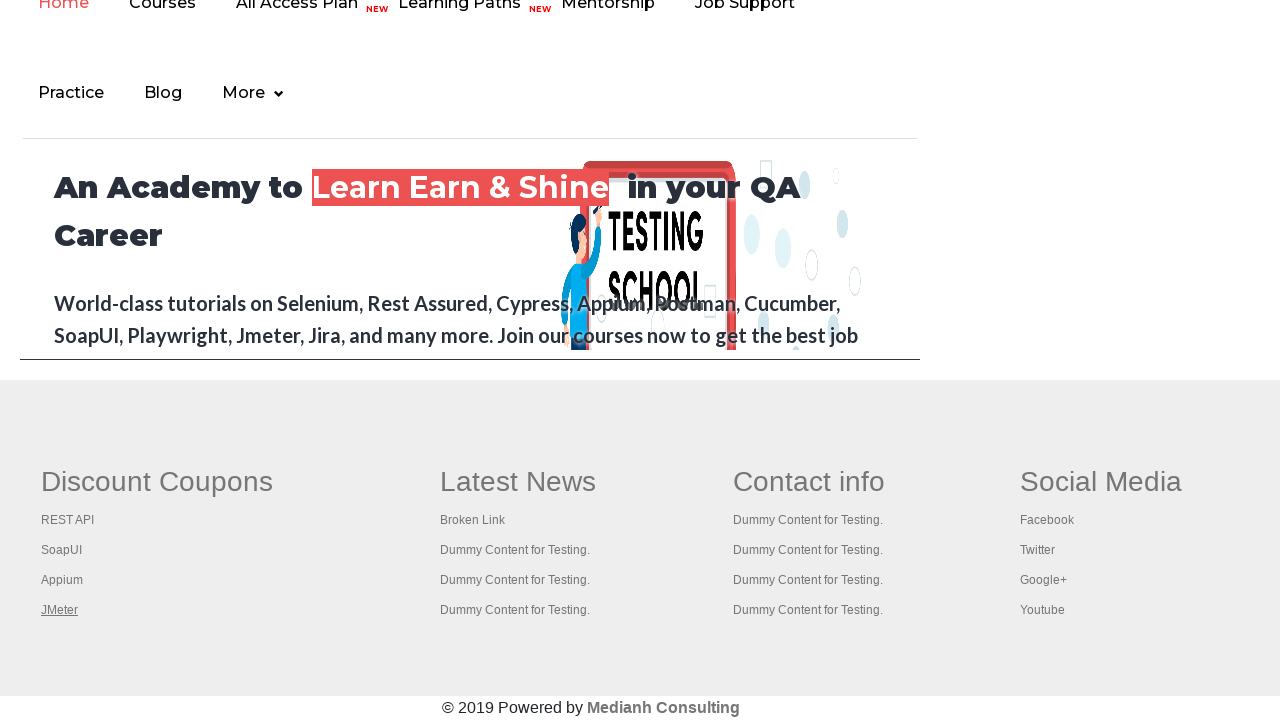

Waited 1000ms for new tab to open
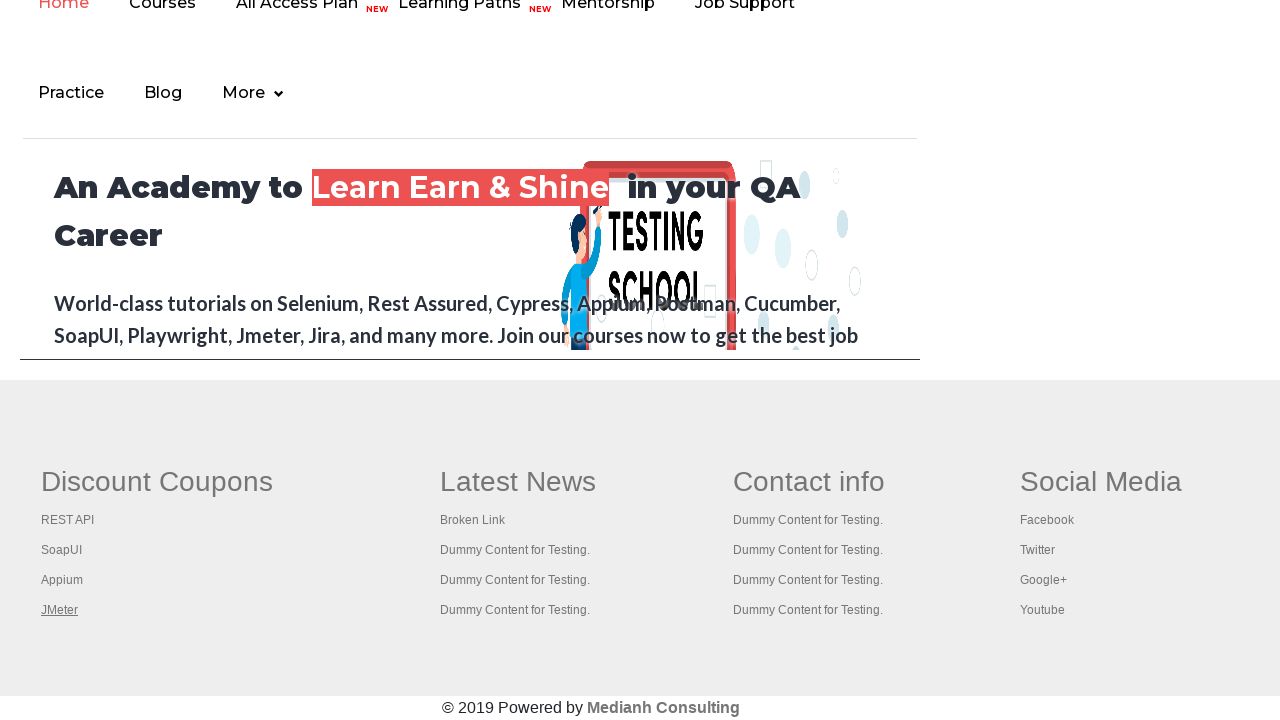

Retrieved all open tabs/pages: 5 total
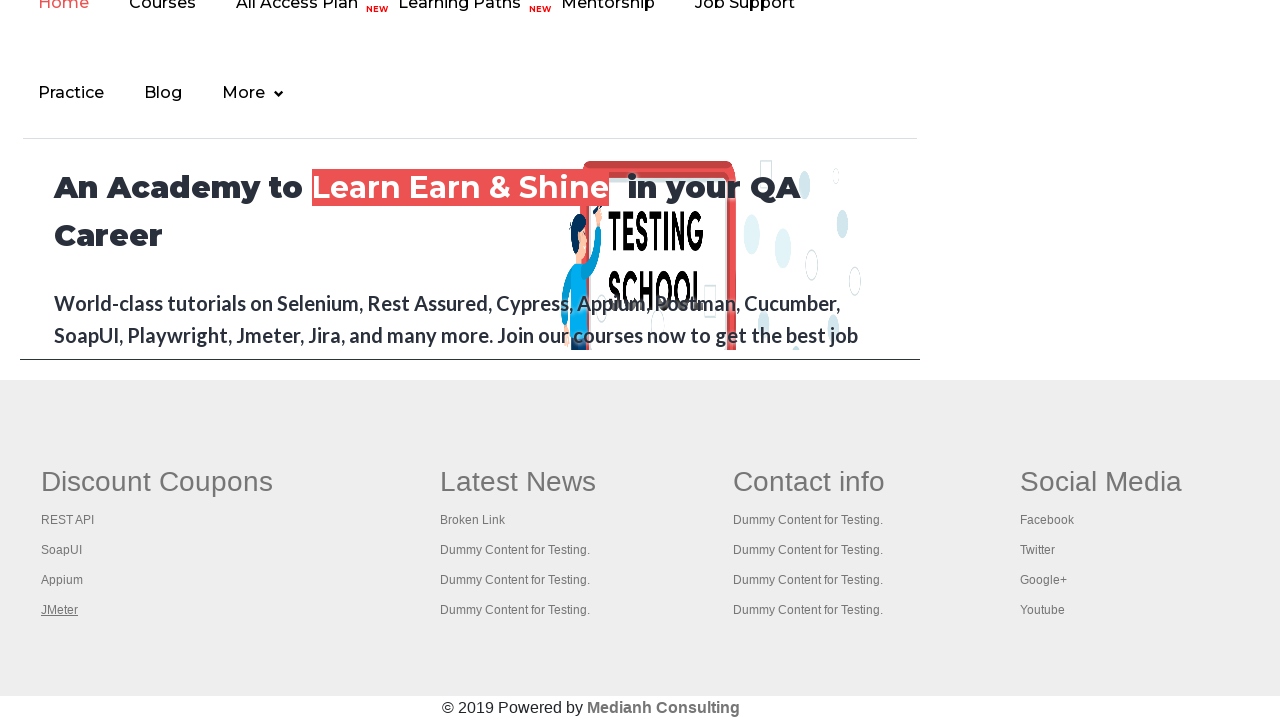

Brought tab to front: Practice Page
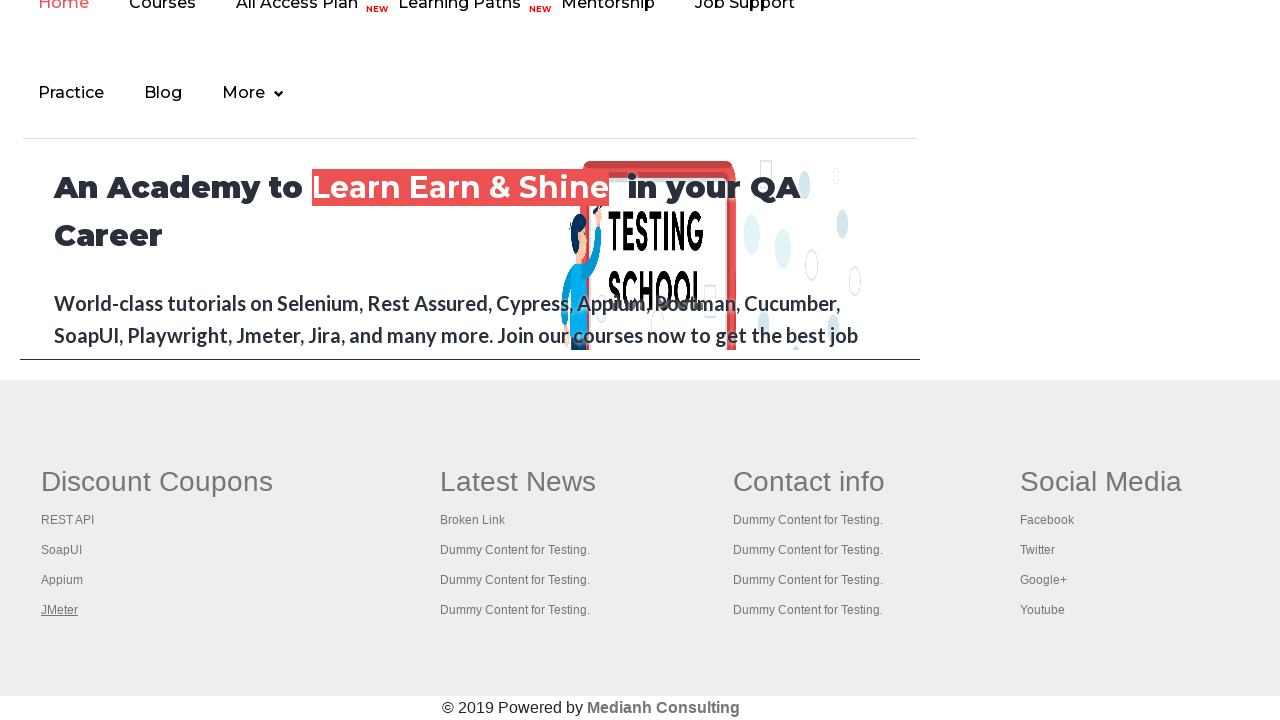

Brought tab to front: REST API Tutorial
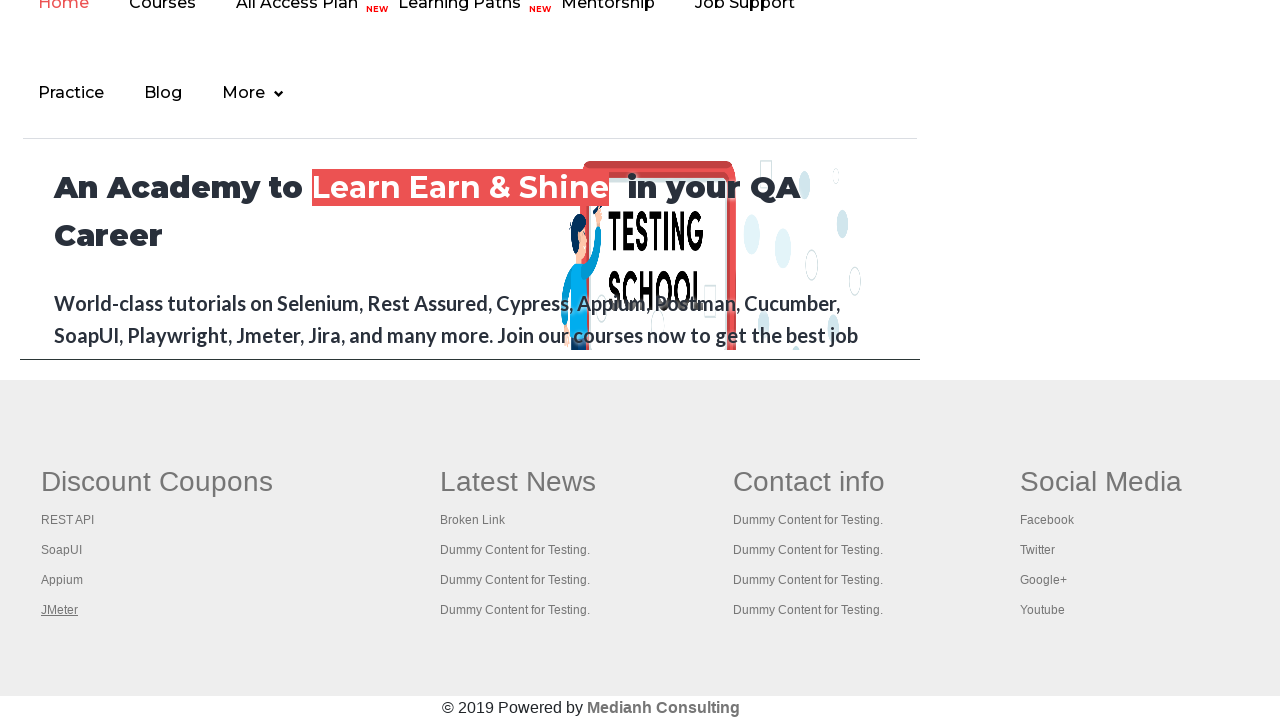

Brought tab to front: The World’s Most Popular API Testing Tool | SoapUI
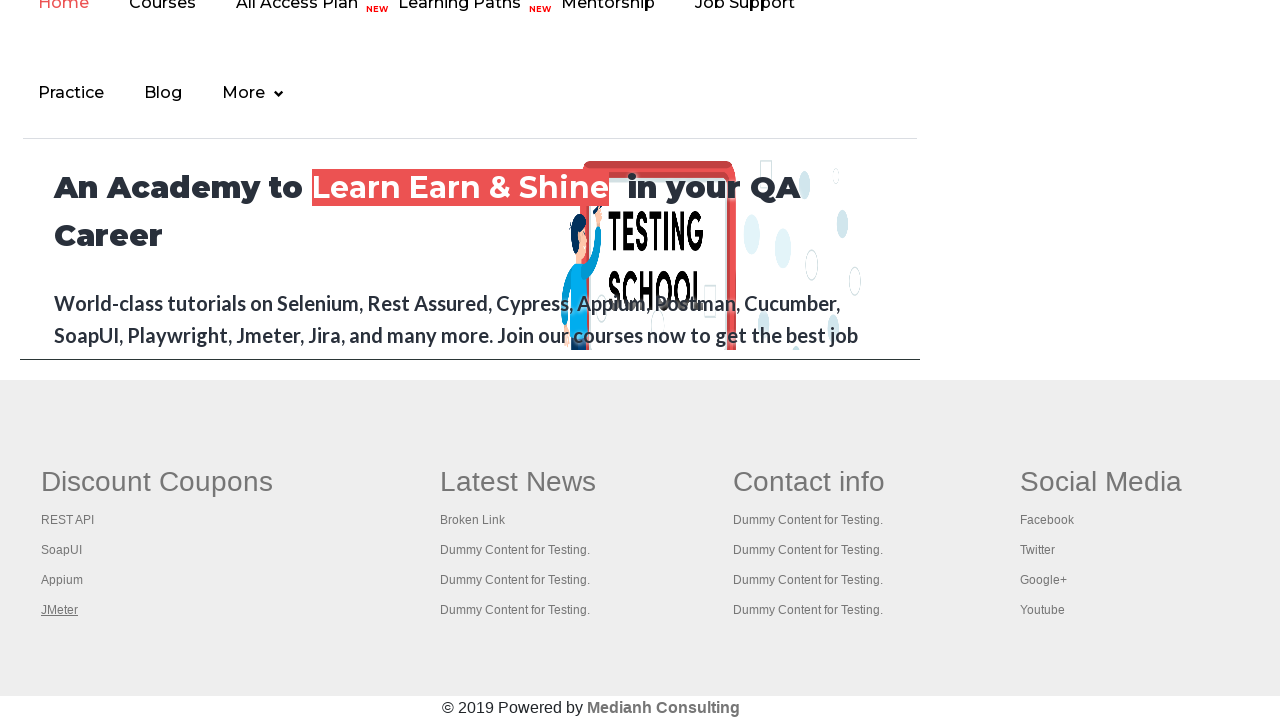

Brought tab to front: Appium tutorial for Mobile Apps testing | RahulShetty Academy | Rahul
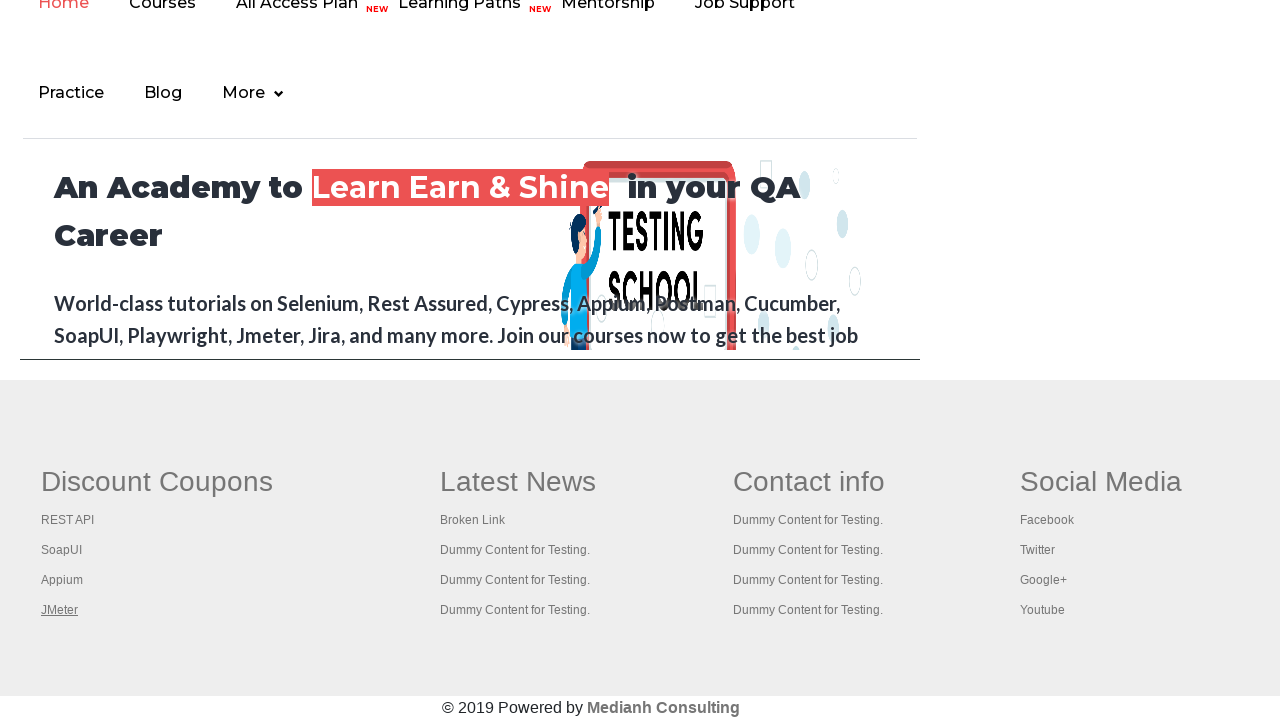

Brought tab to front: Apache JMeter - Apache JMeter™
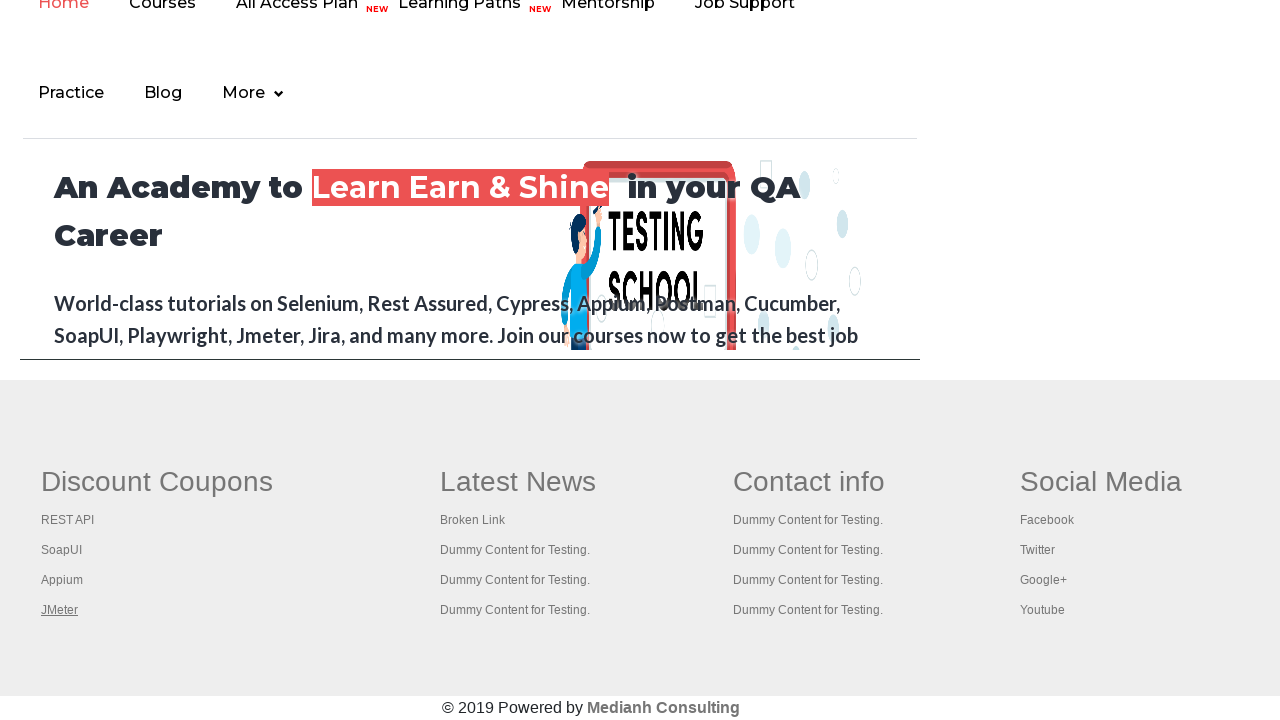

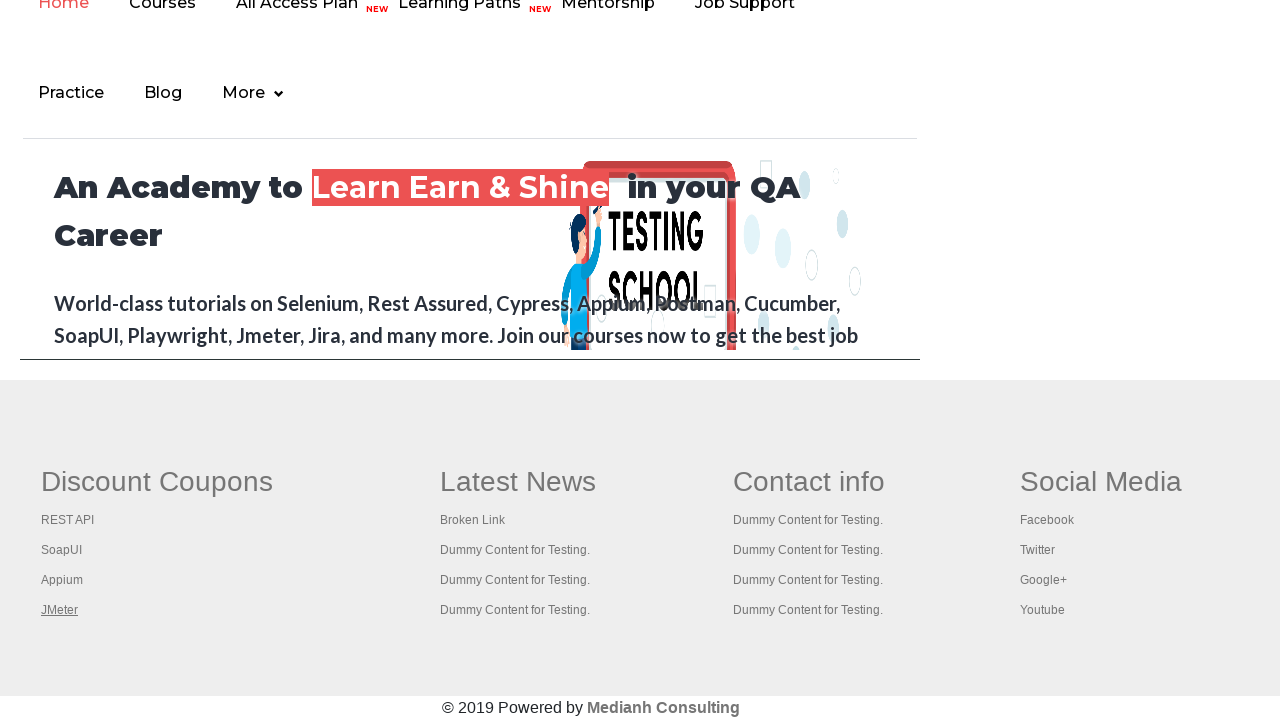